Tests the text box form on DemoQA by filling in user name, email, current address, and permanent address fields, then submitting the form.

Starting URL: https://demoqa.com/text-box

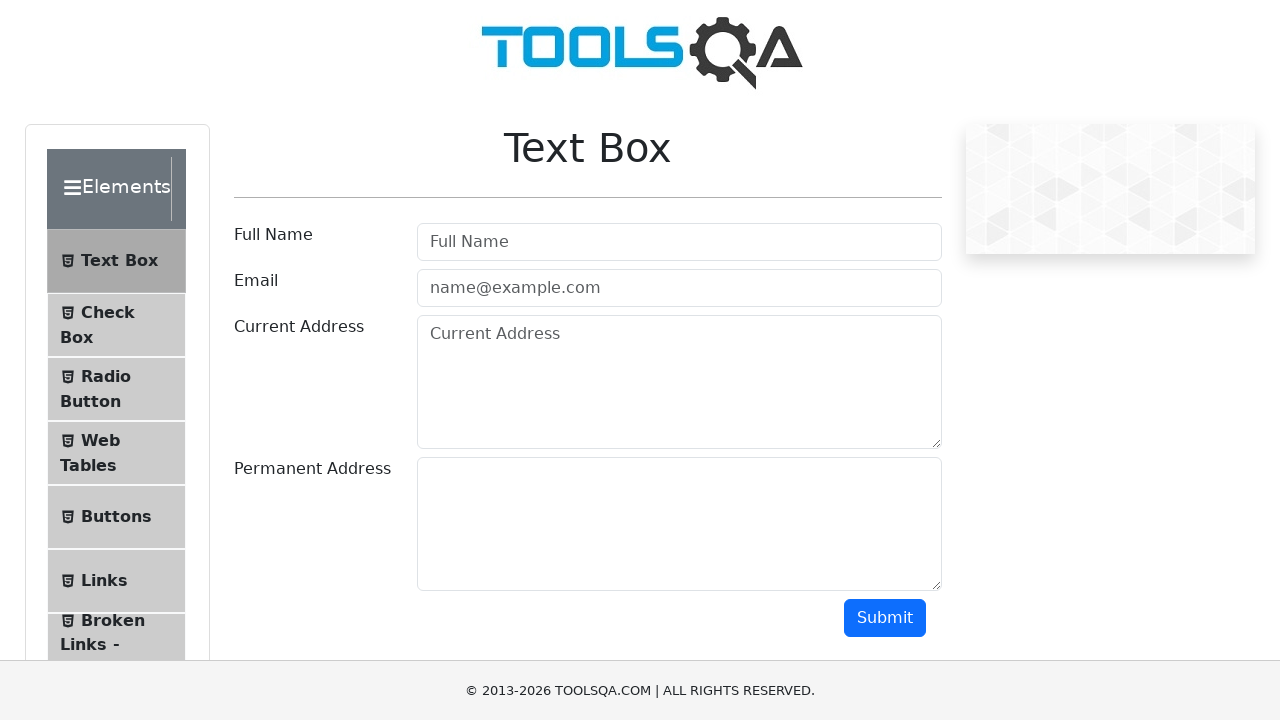

Username field loaded and ready
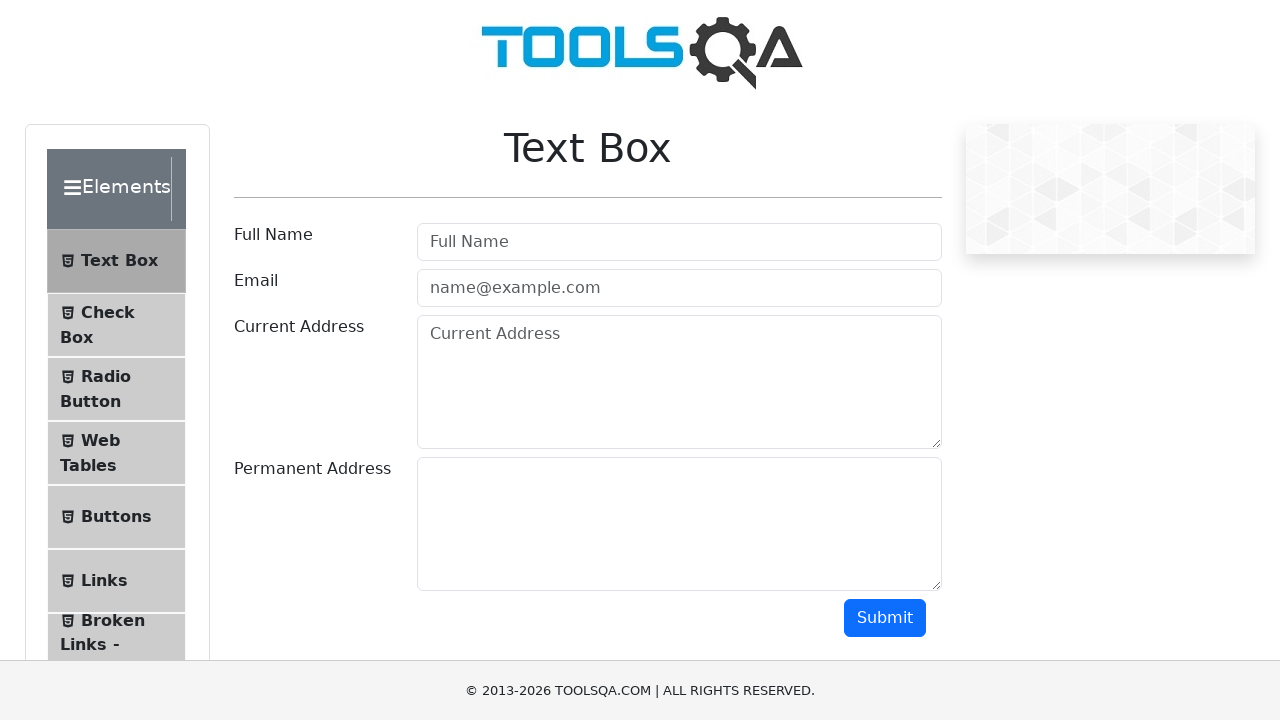

Clicked username field at (679, 242) on #userName
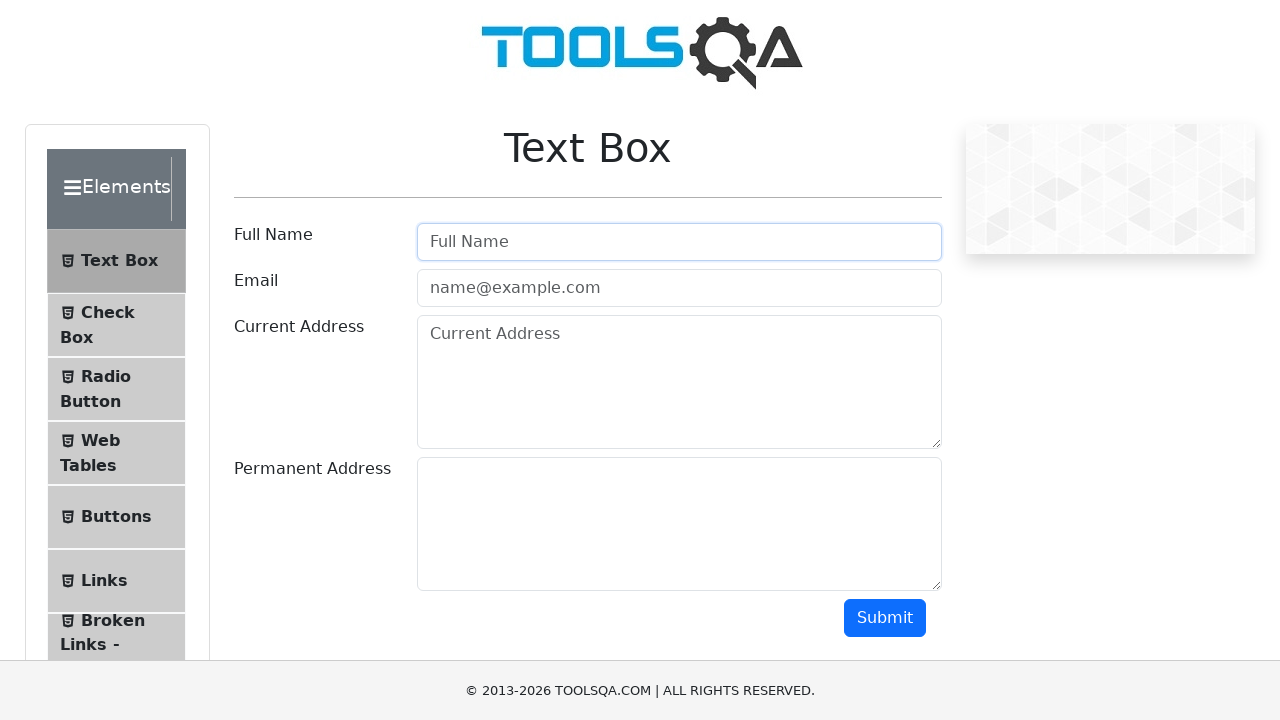

Filled username field with 'Zdravko' on #userName
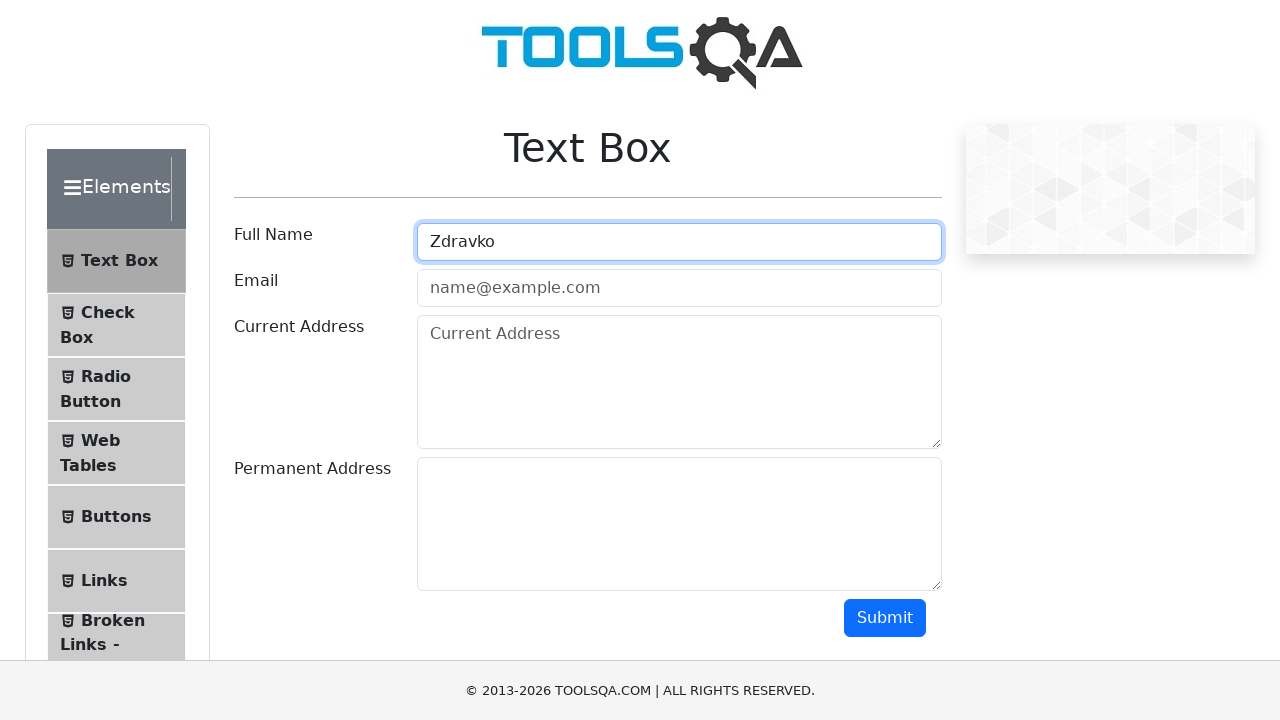

Clicked email field at (679, 288) on #userEmail
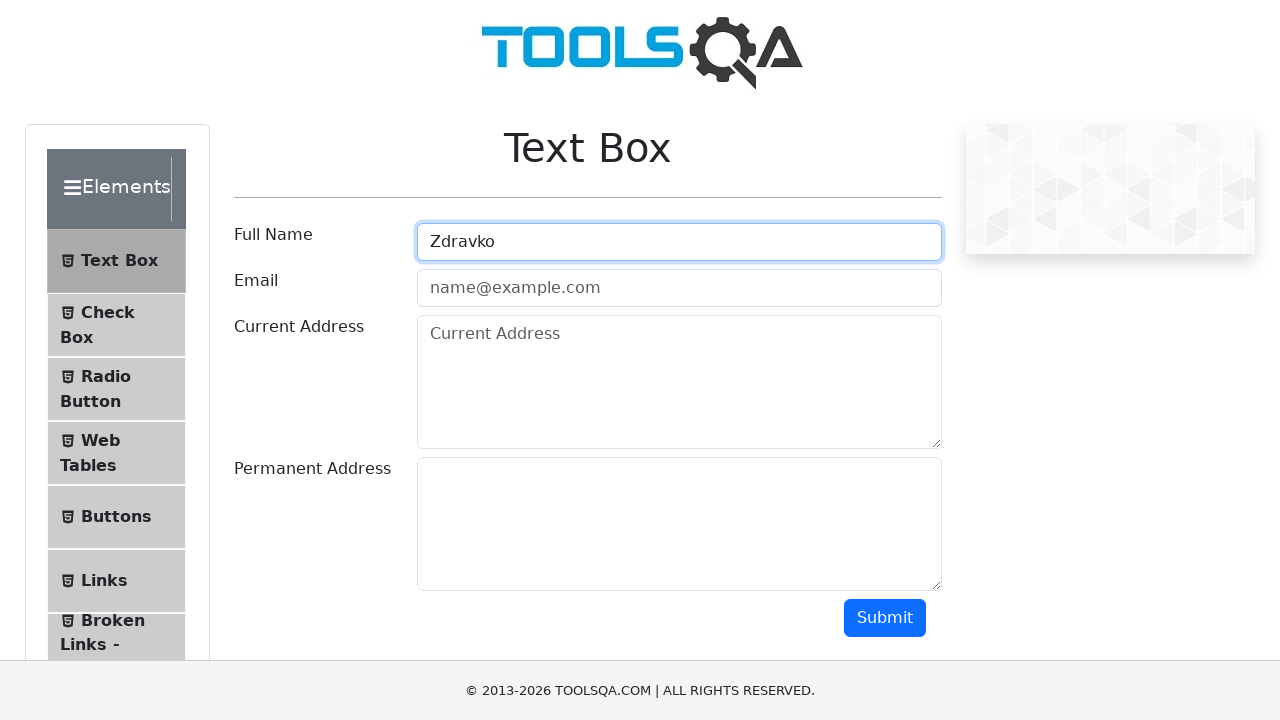

Filled email field with 'zdravko@test.com' on #userEmail
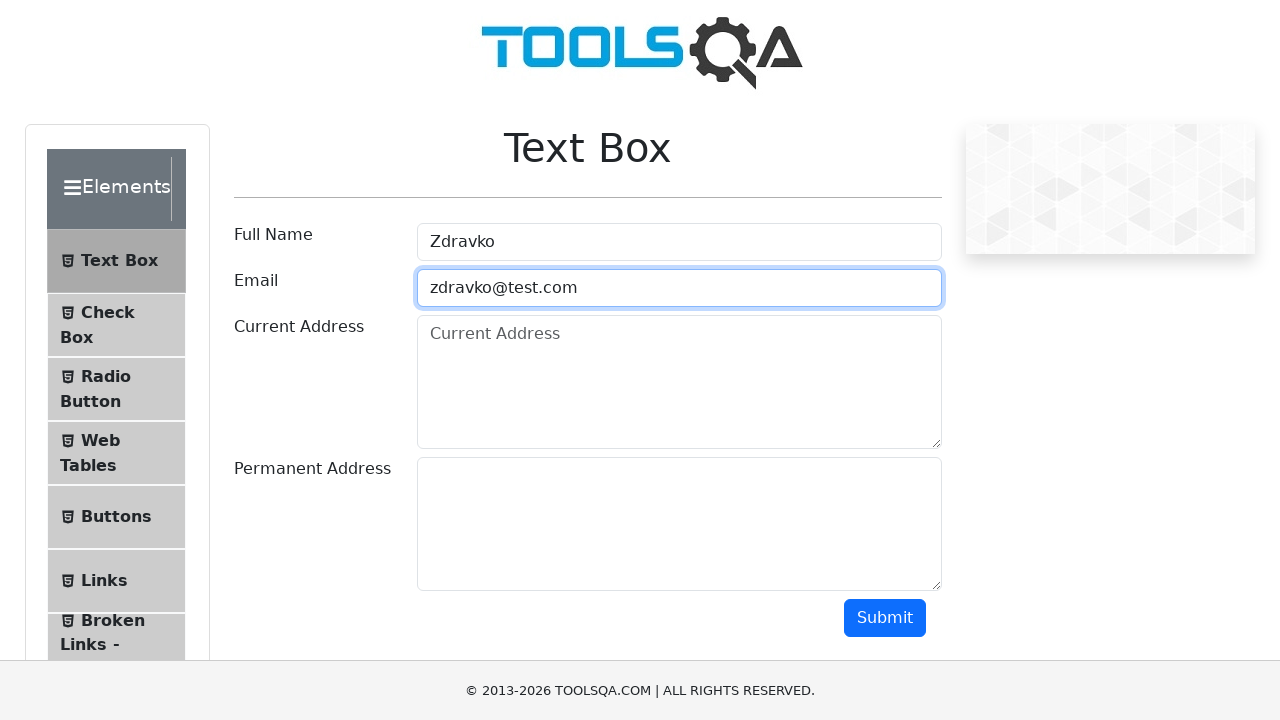

Clicked current address field at (679, 382) on #currentAddress
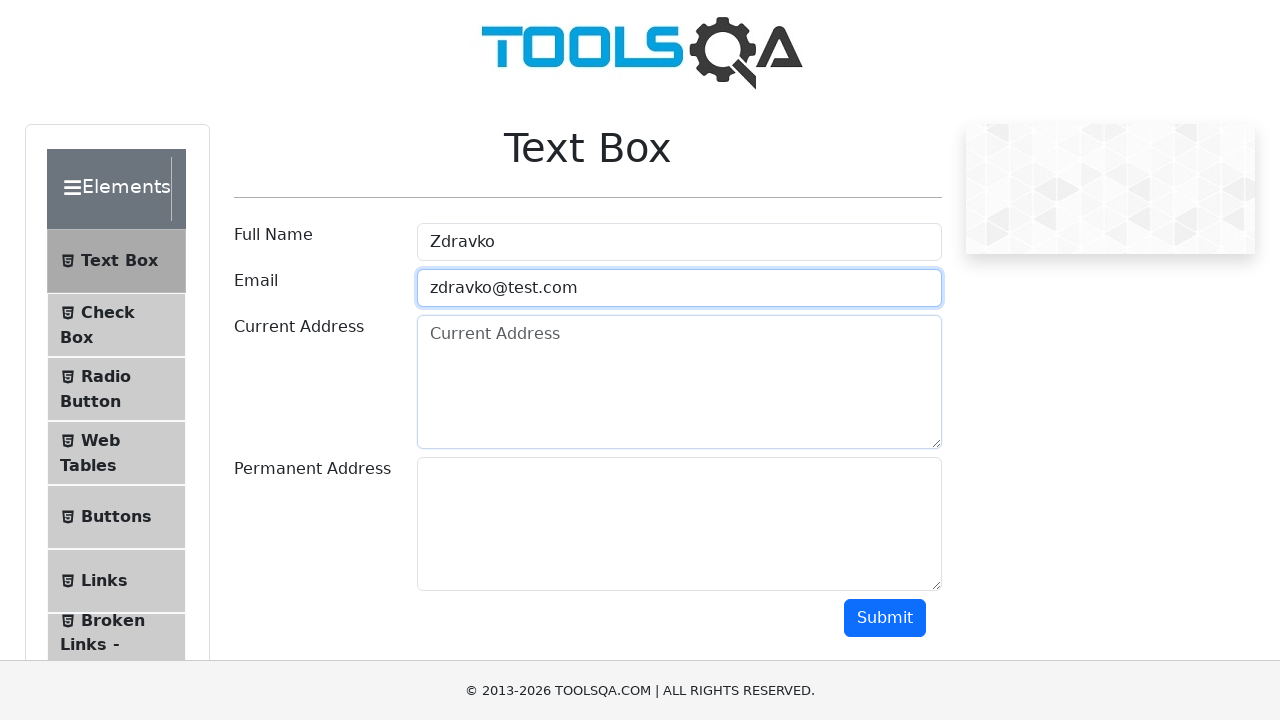

Filled current address field with 'currentAddress' on #currentAddress
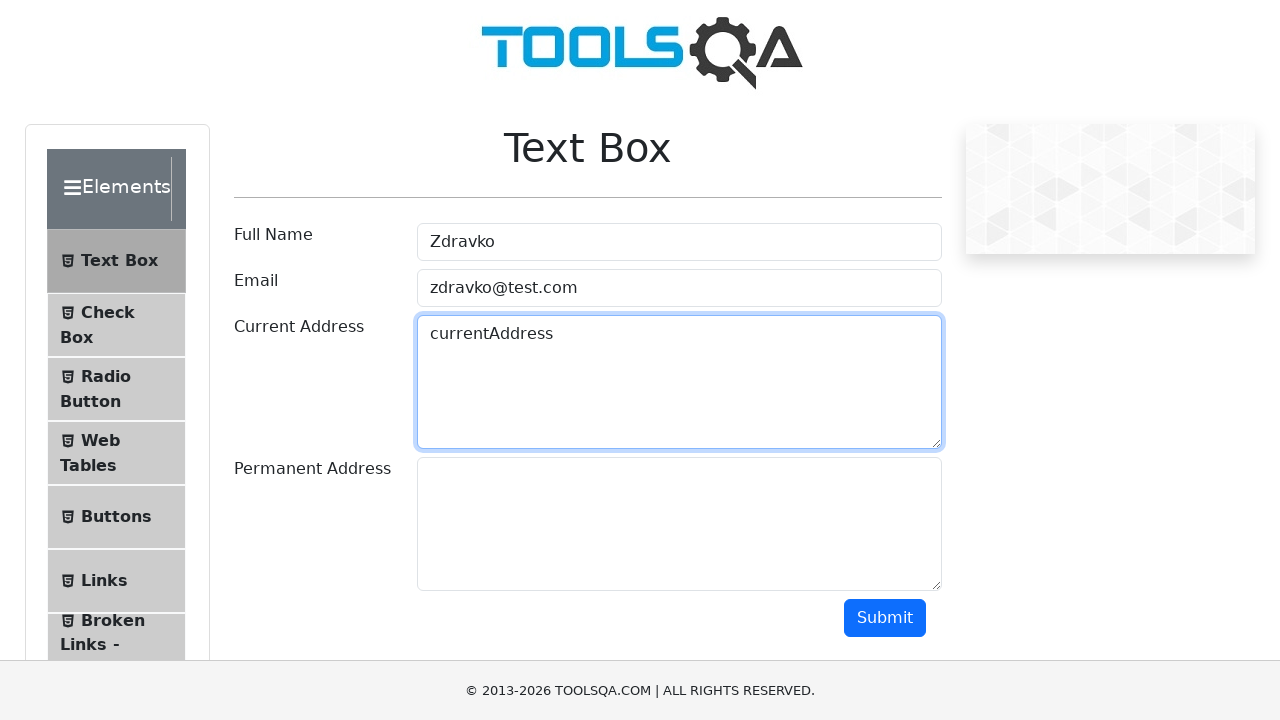

Clicked permanent address field at (679, 524) on #permanentAddress
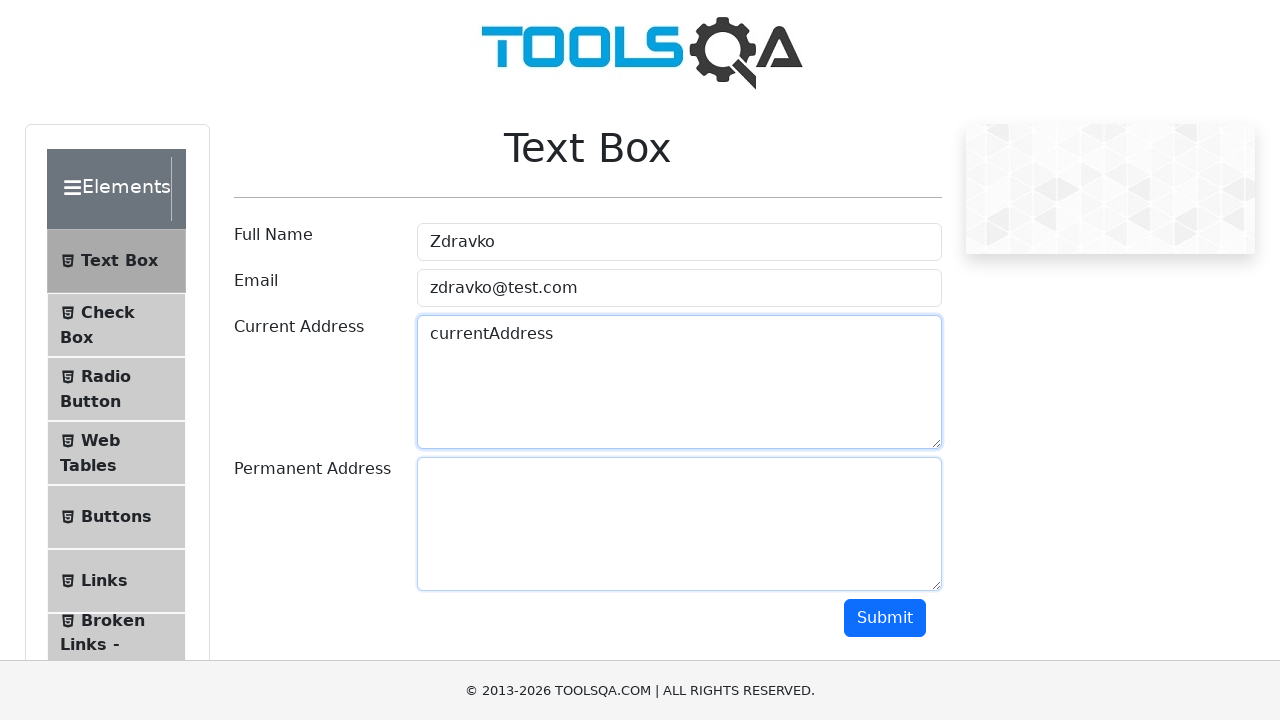

Filled permanent address field with 'permanentAddress' on #permanentAddress
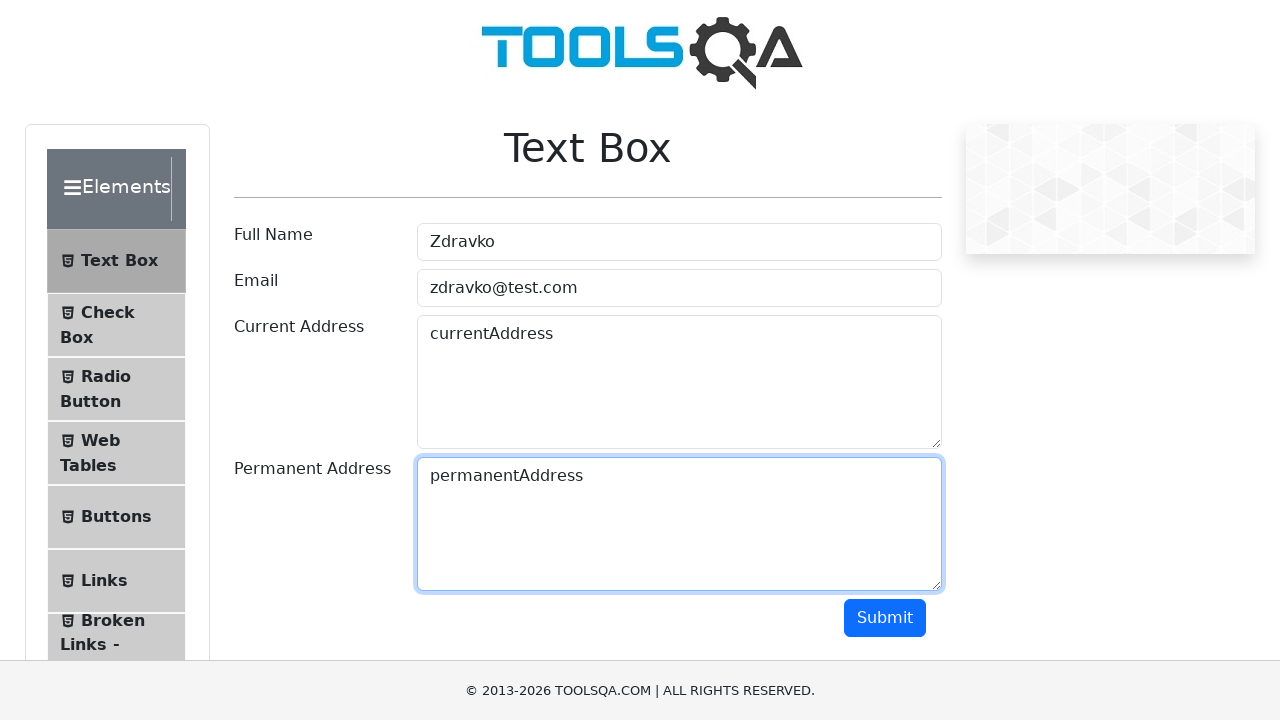

Clicked submit button to submit the form at (885, 618) on #submit
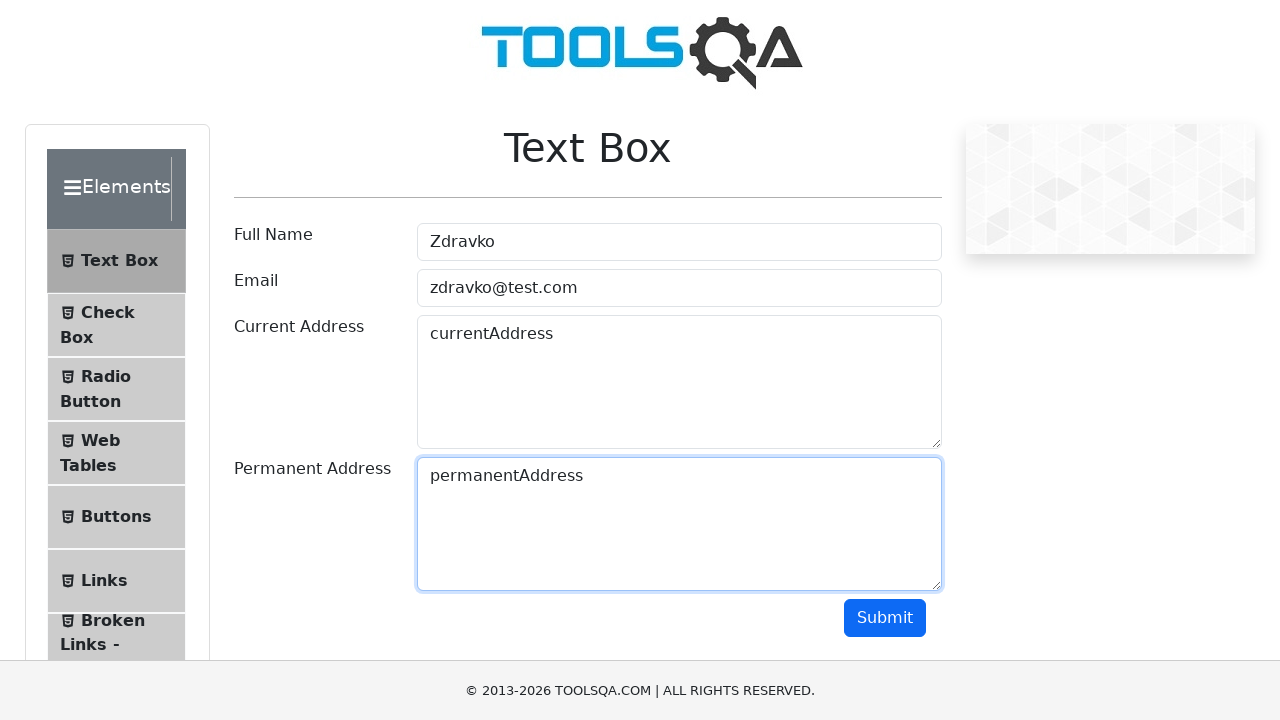

Form submission completed and output displayed
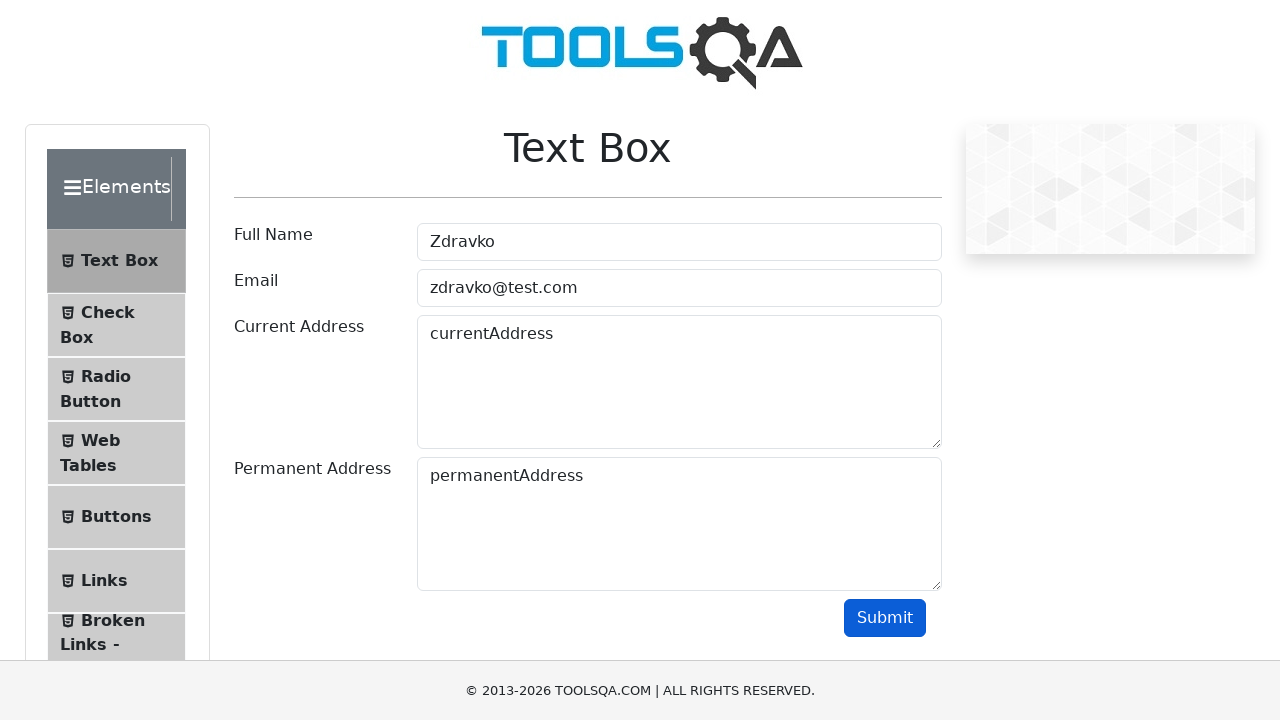

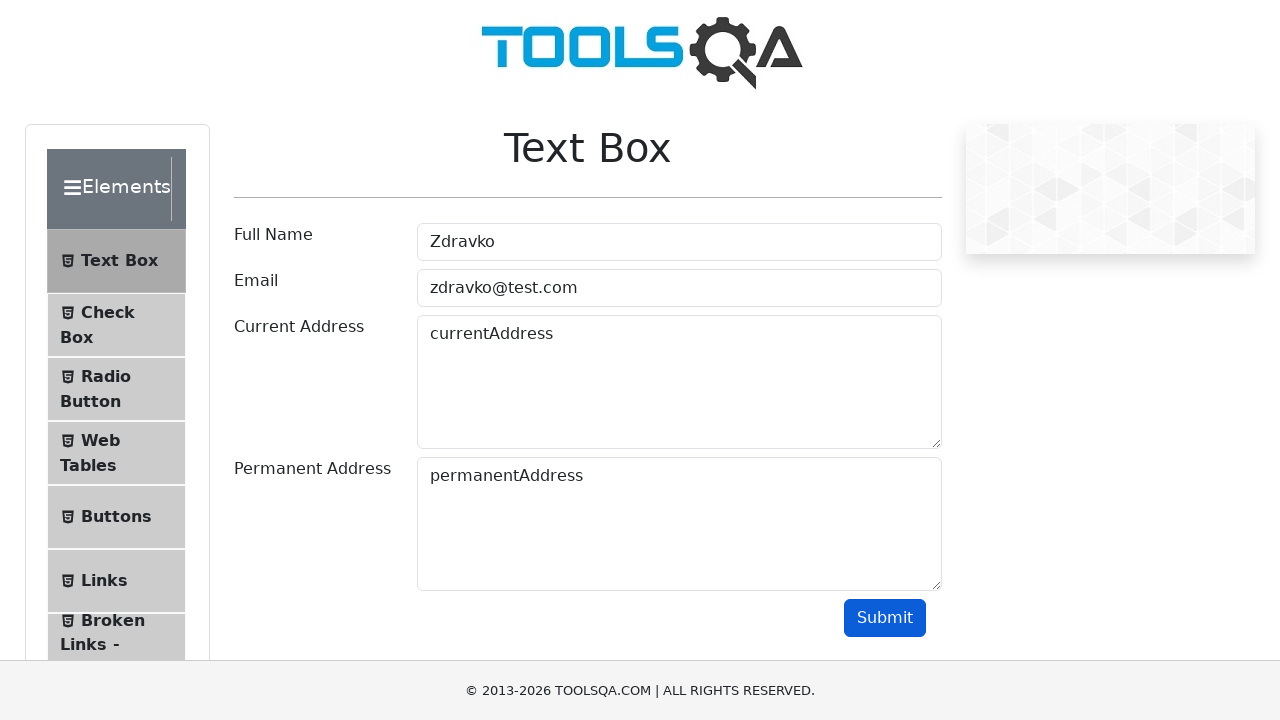